Tests user registration flow by filling in zip code, personal information, and password fields, then verifying successful account creation

Starting URL: https://www.sharelane.com/cgi-bin/register.py

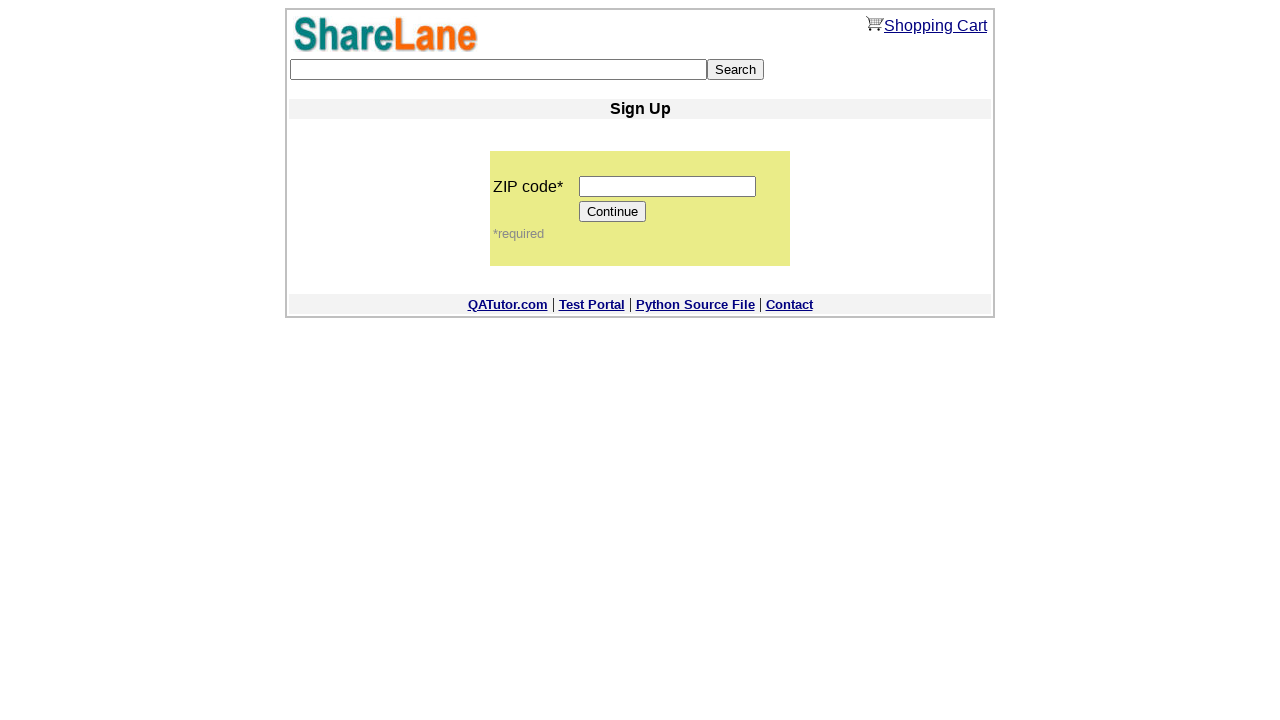

Filled zip code field with '12345' on input[name='zip_code']
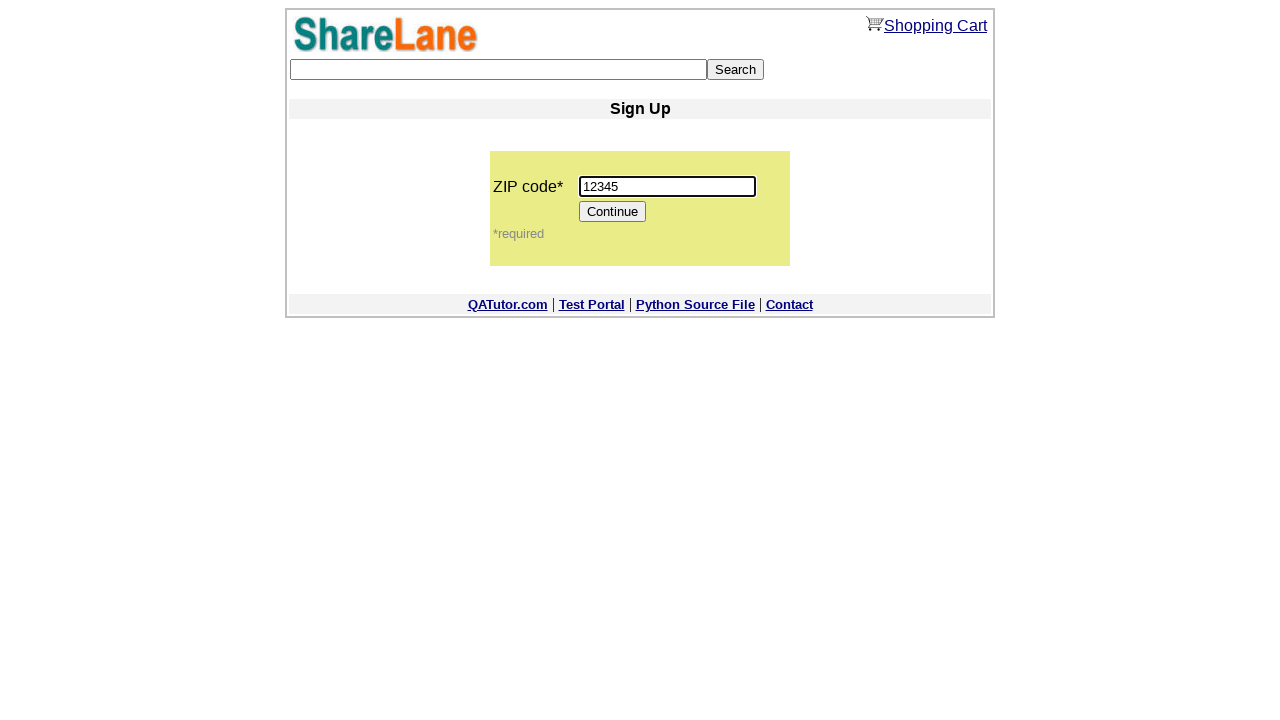

Clicked Continue button to proceed to registration form at (613, 212) on [value='Continue']
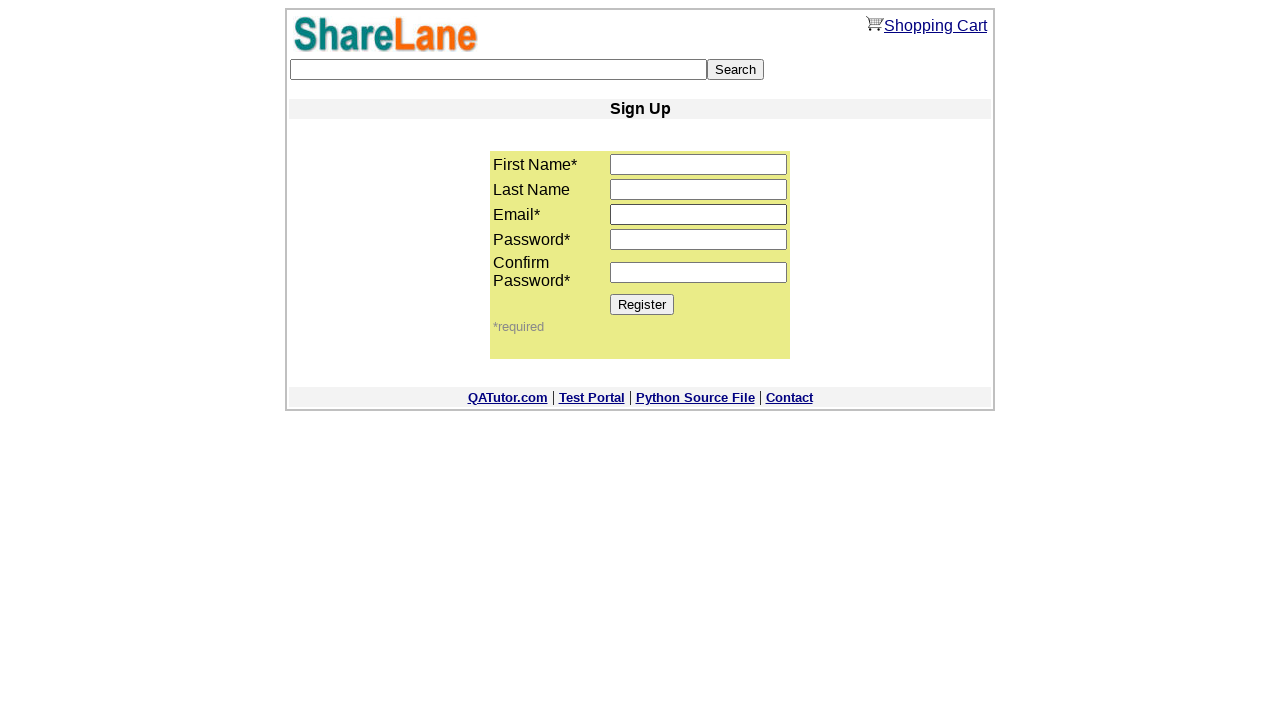

Filled first name field with 'test' on input[name='first_name']
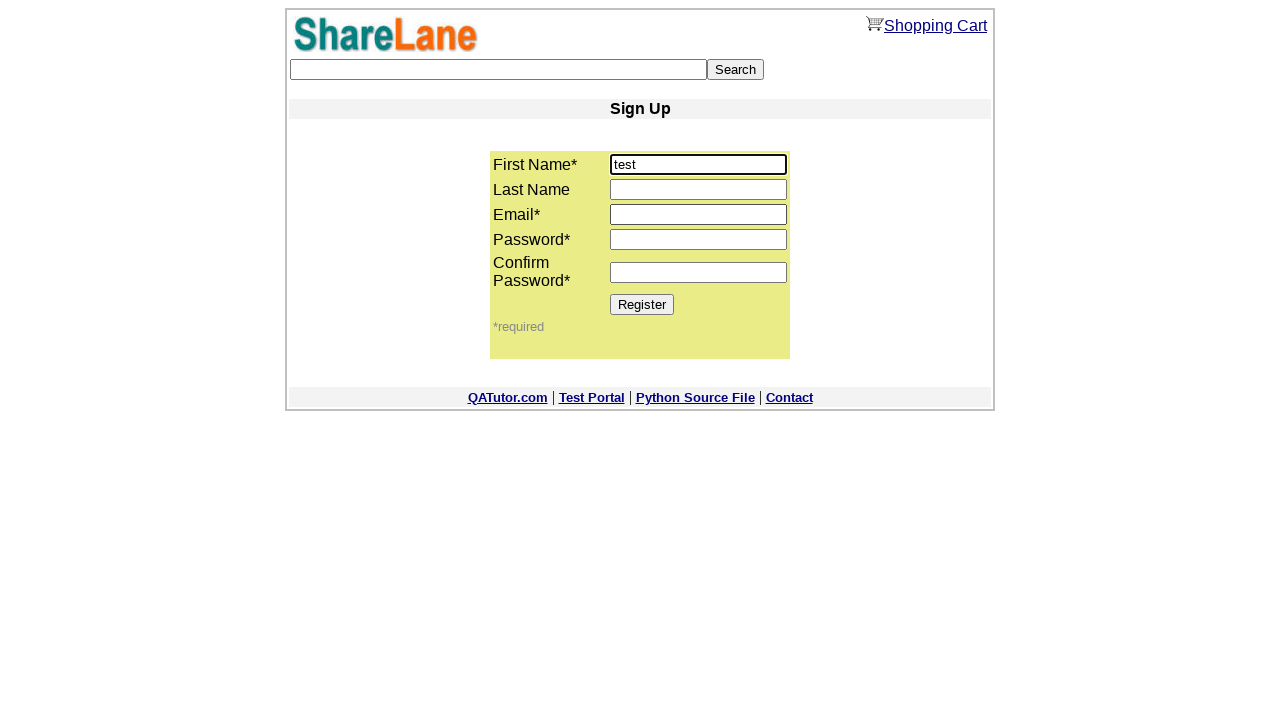

Filled last name field with 'test' on input[name='last_name']
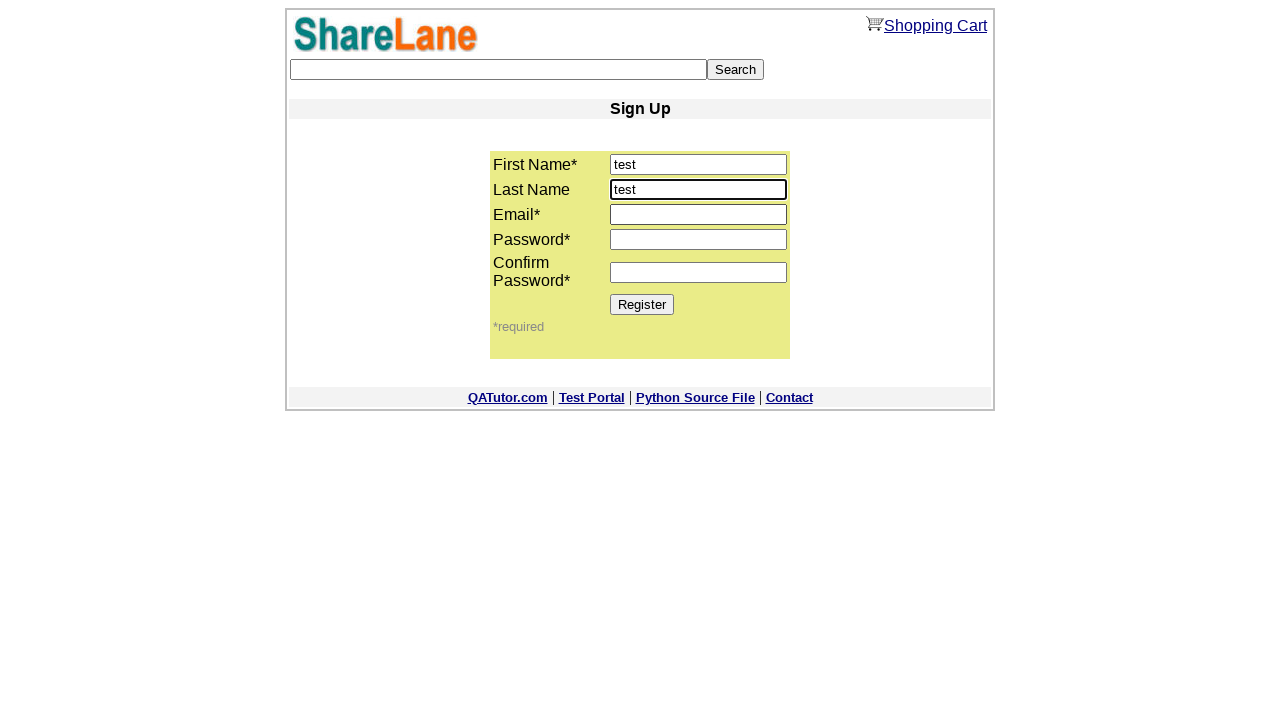

Filled email field with 'test@test.cv' on input[name='email']
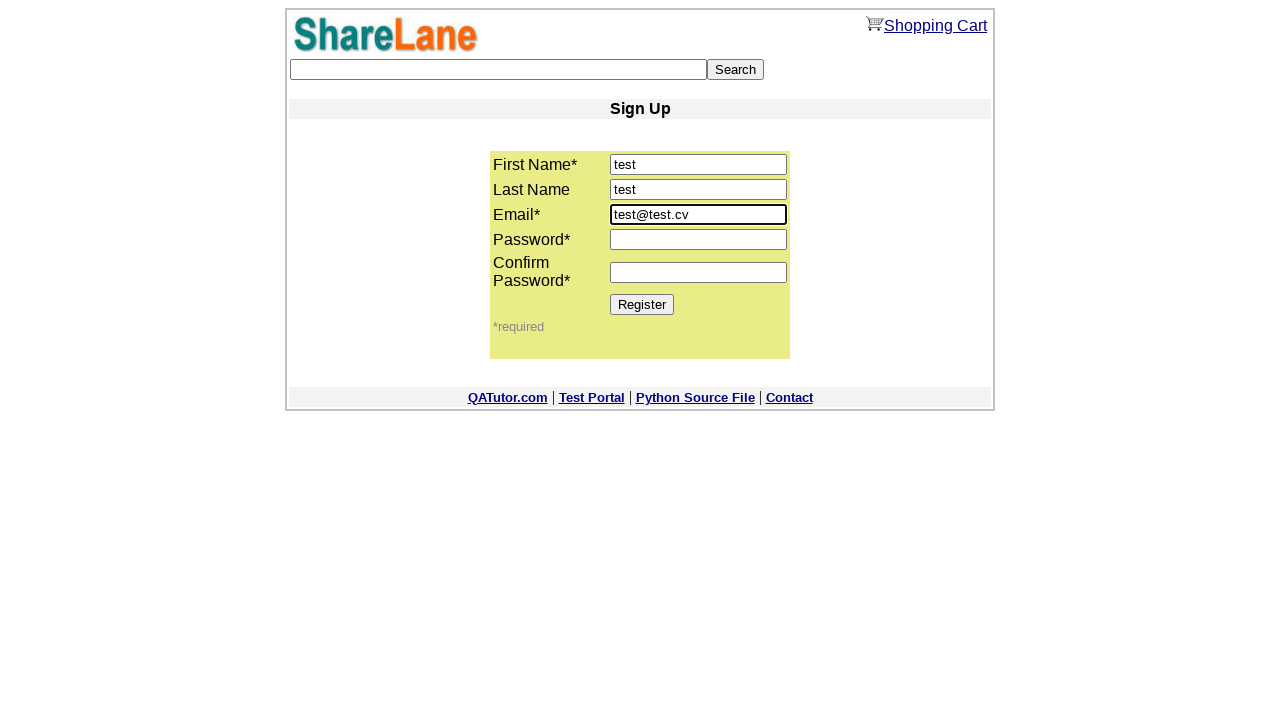

Filled password field with '123456789' on input[name='password1']
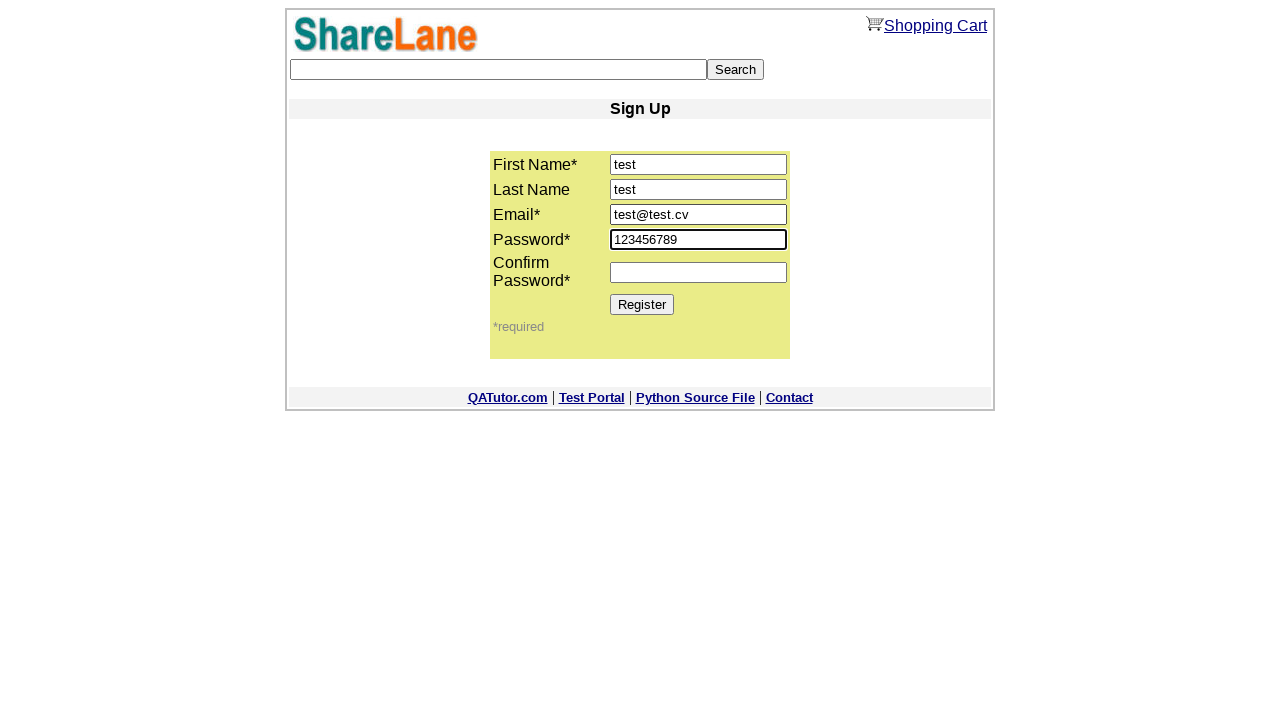

Filled password confirmation field with '123456789' on input[name='password2']
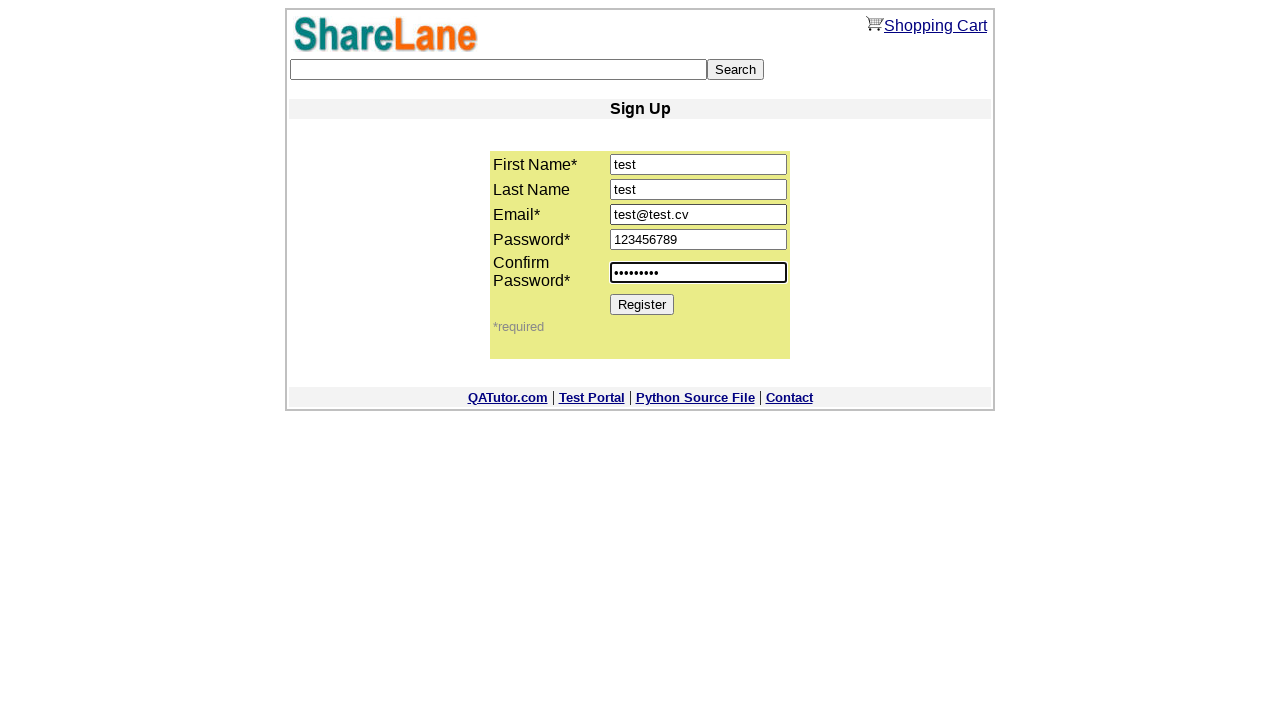

Clicked Register button to submit registration form at (642, 304) on [value='Register']
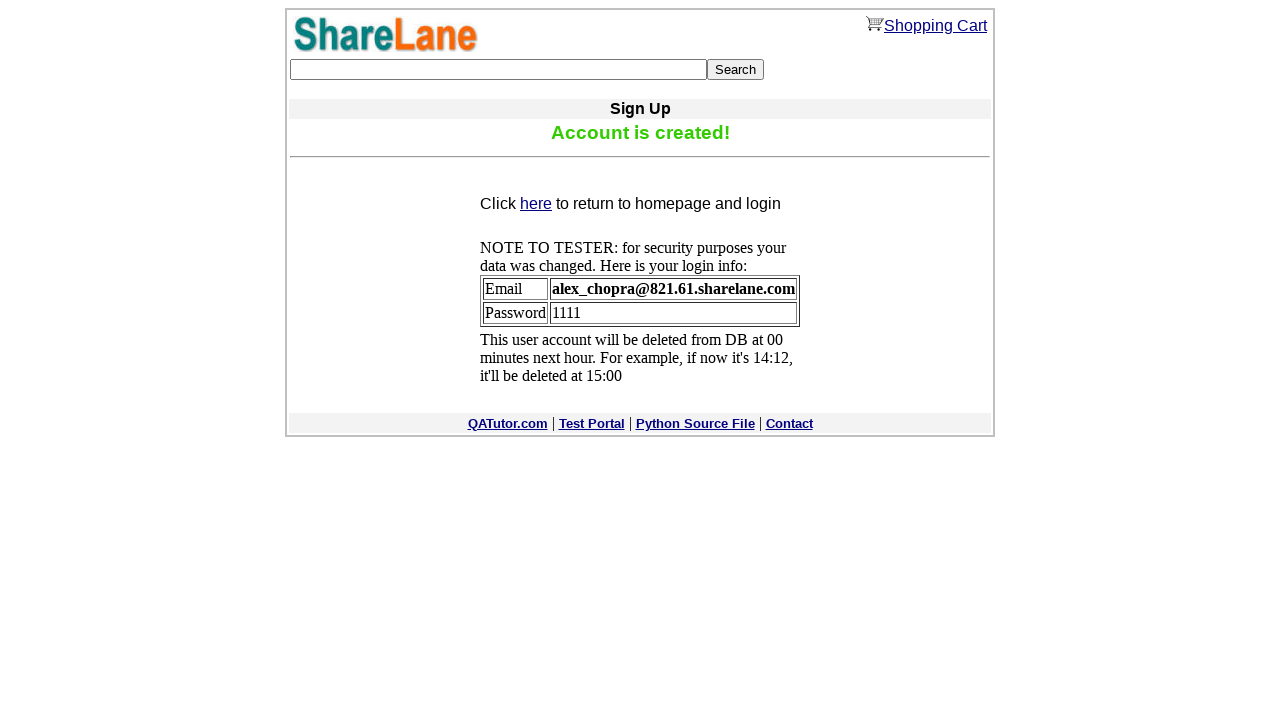

Confirmation message element loaded after registration submission
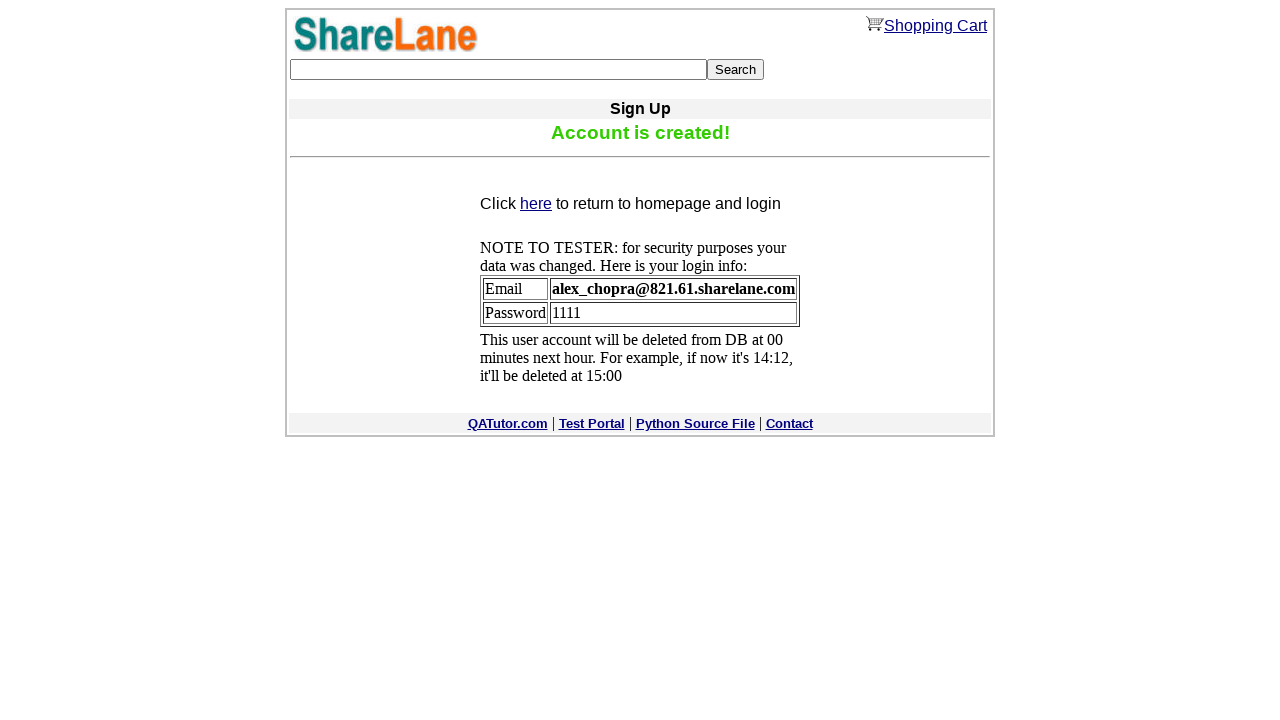

Retrieved confirmation message text: 'Account is created!'
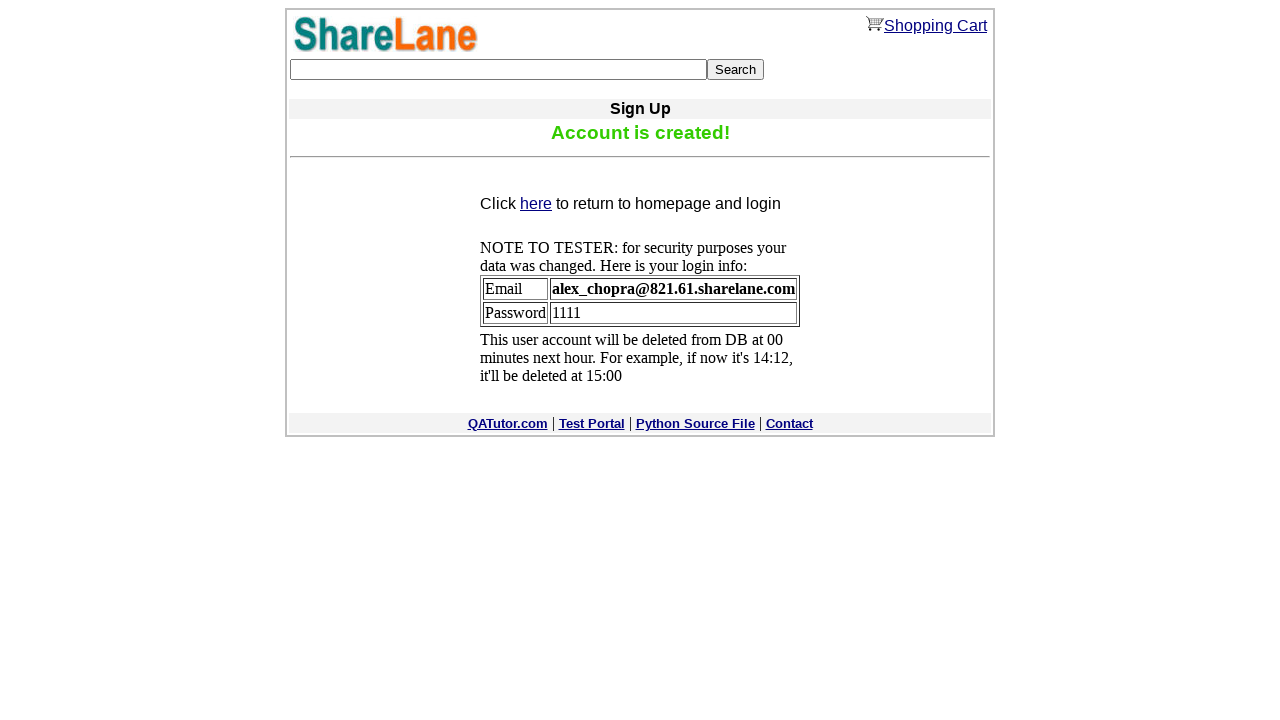

Verified successful account creation with confirmation message
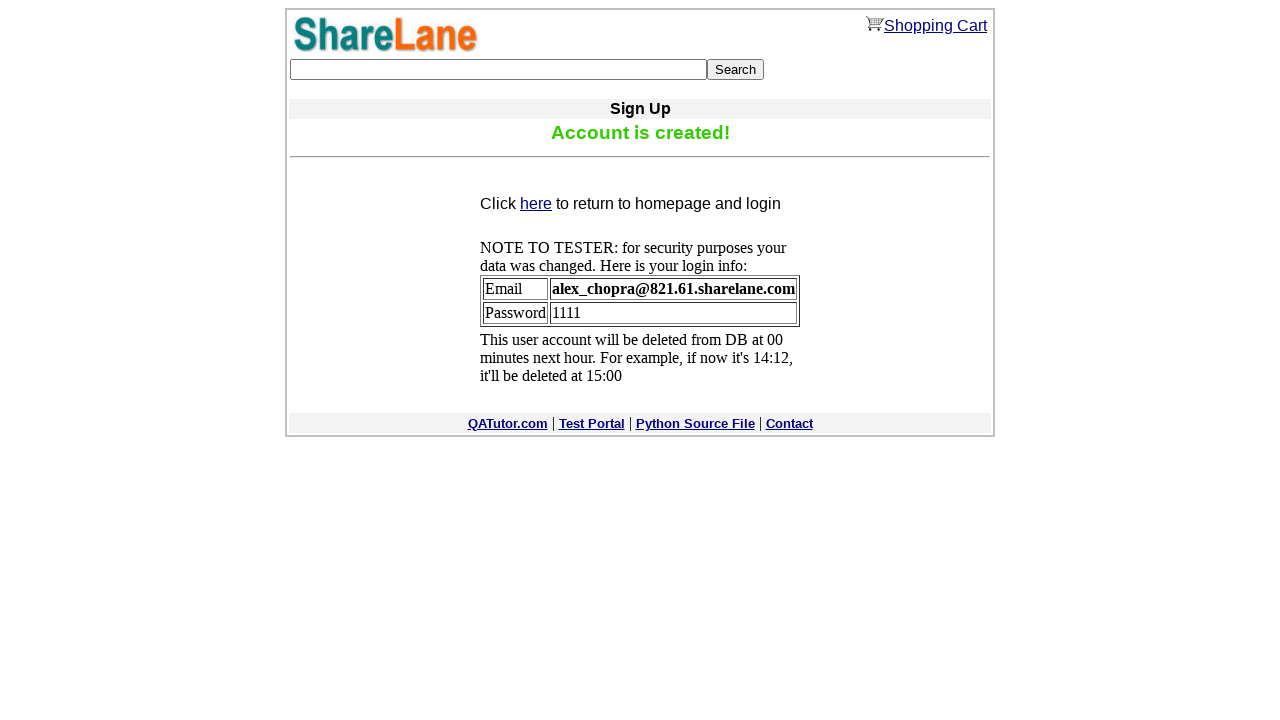

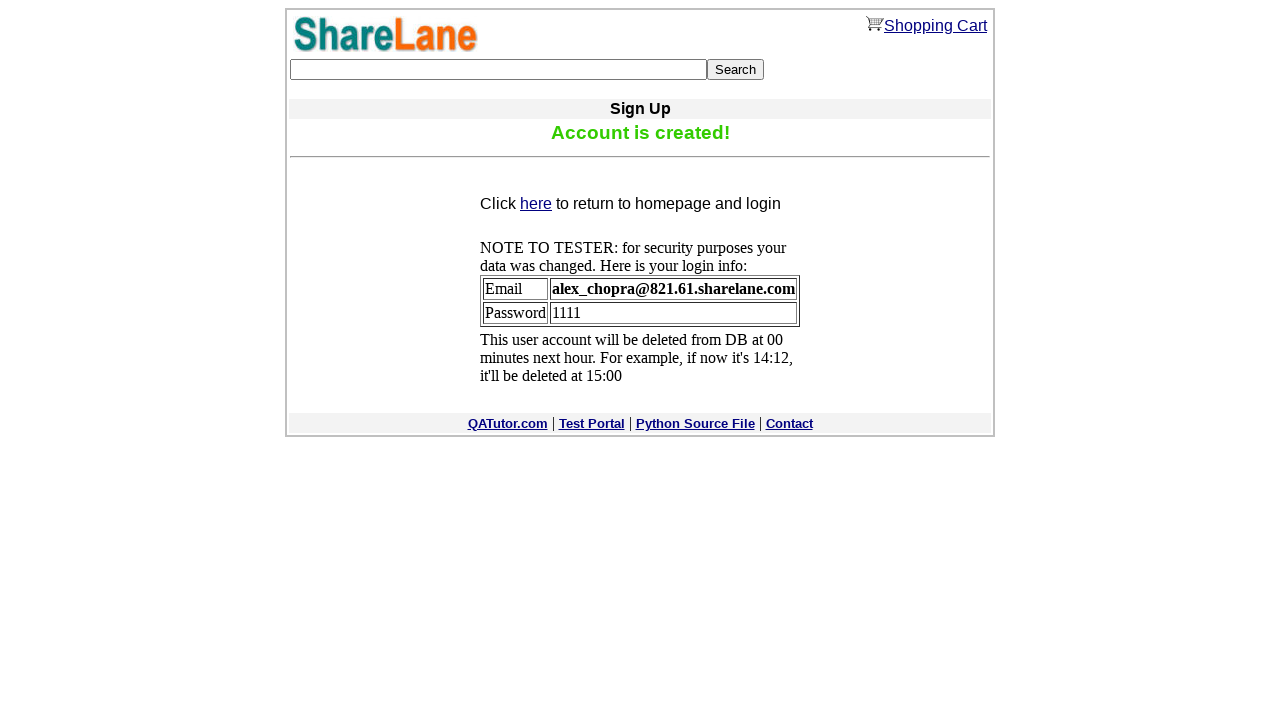